Navigates to the Fill out forms page, fills in a contact form with name and message fields, solves a captcha, and submits the form

Starting URL: https://ultimateqa.com/automation/

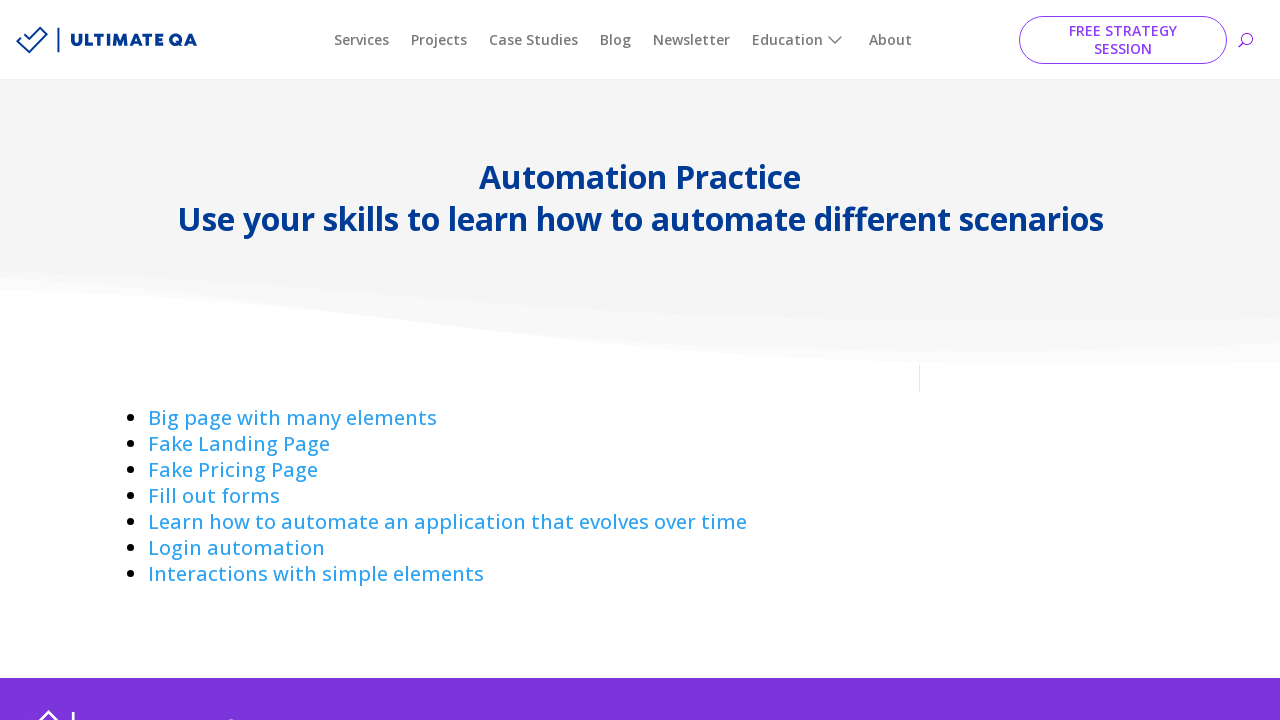

Clicked on 'Fill out forms' link at (214, 496) on text=Fill out forms
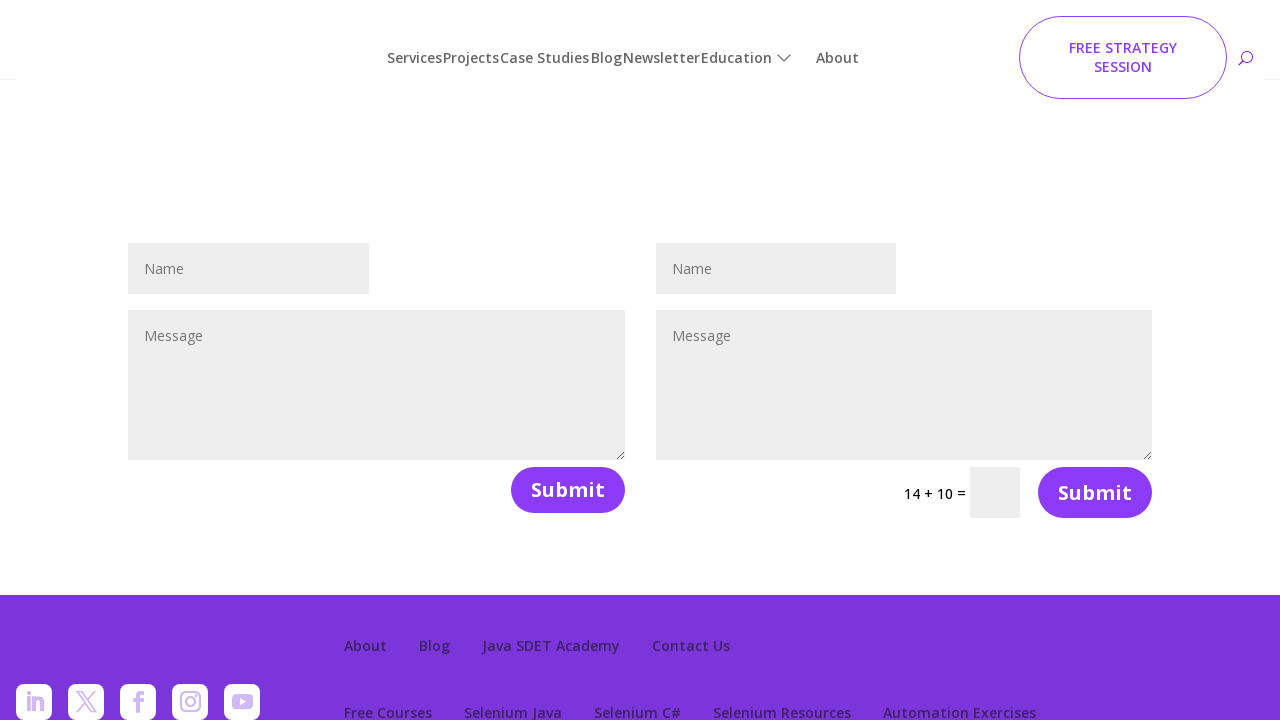

Form page loaded and name field became visible
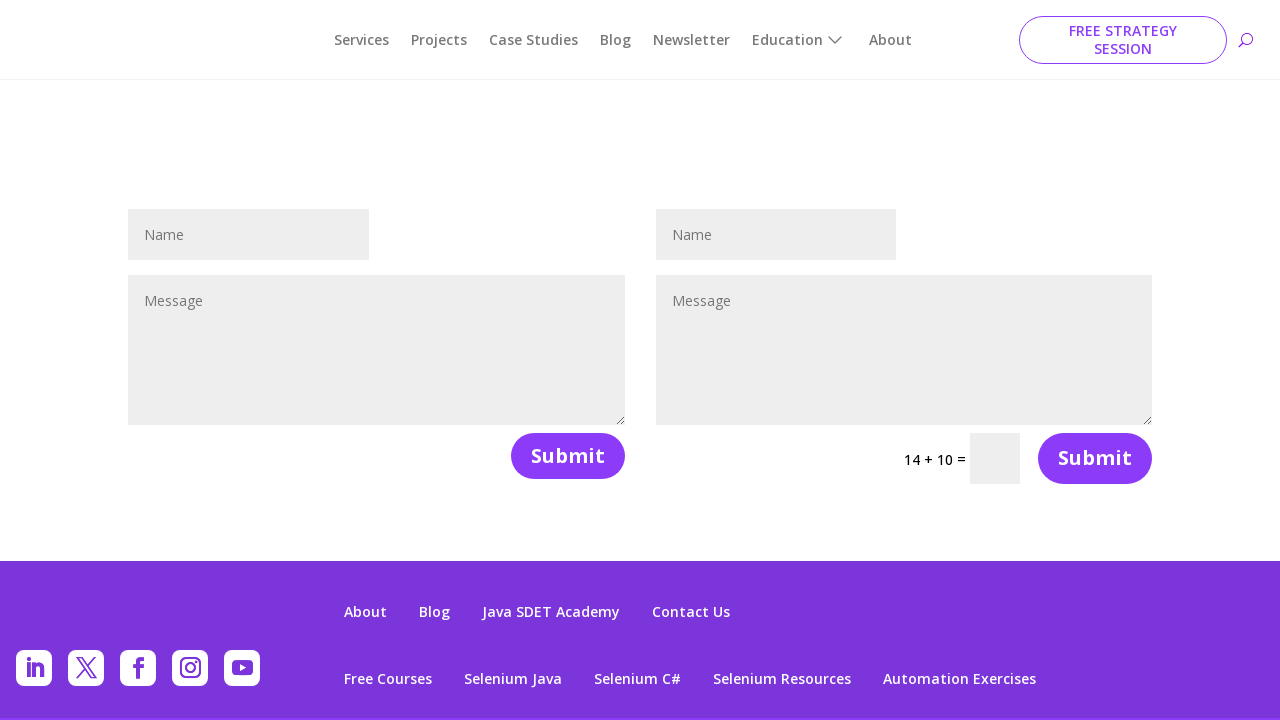

Filled name field with 'Jan Kowalski' on #et_pb_contact_name_1
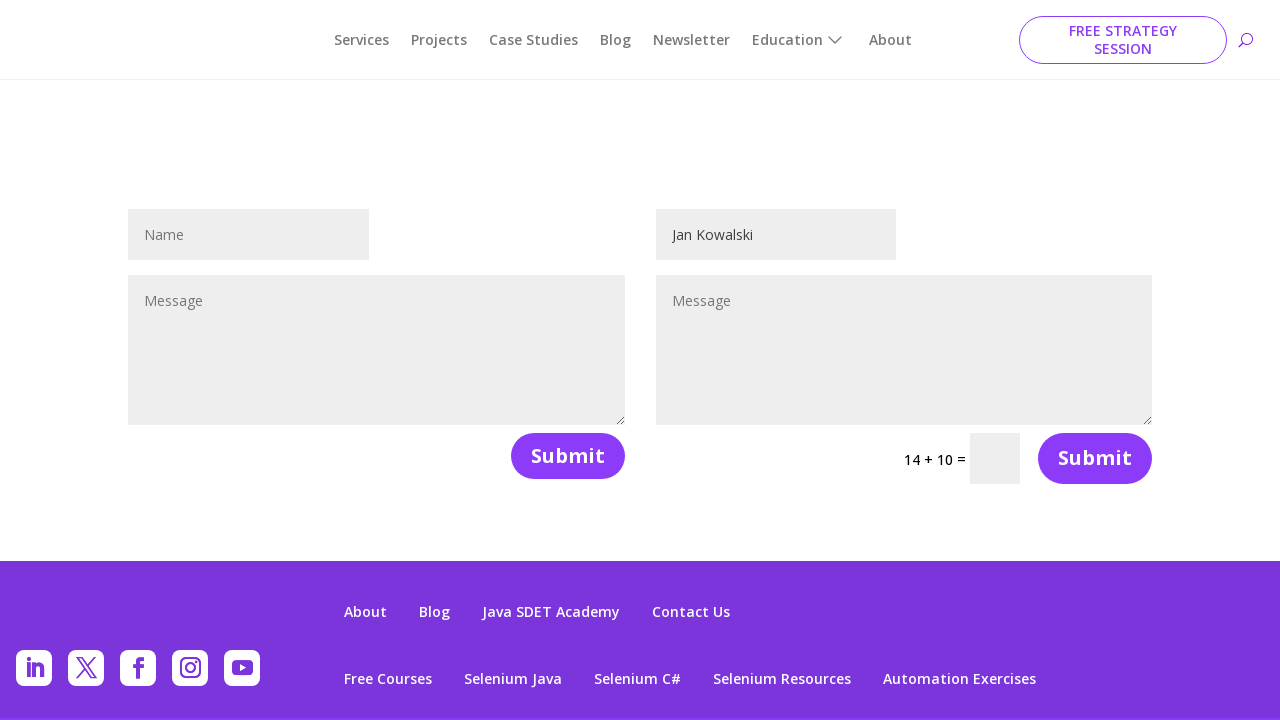

Filled message field with page title: 'Filling Out Forms - Ultimate QA' on #et_pb_contact_message_1
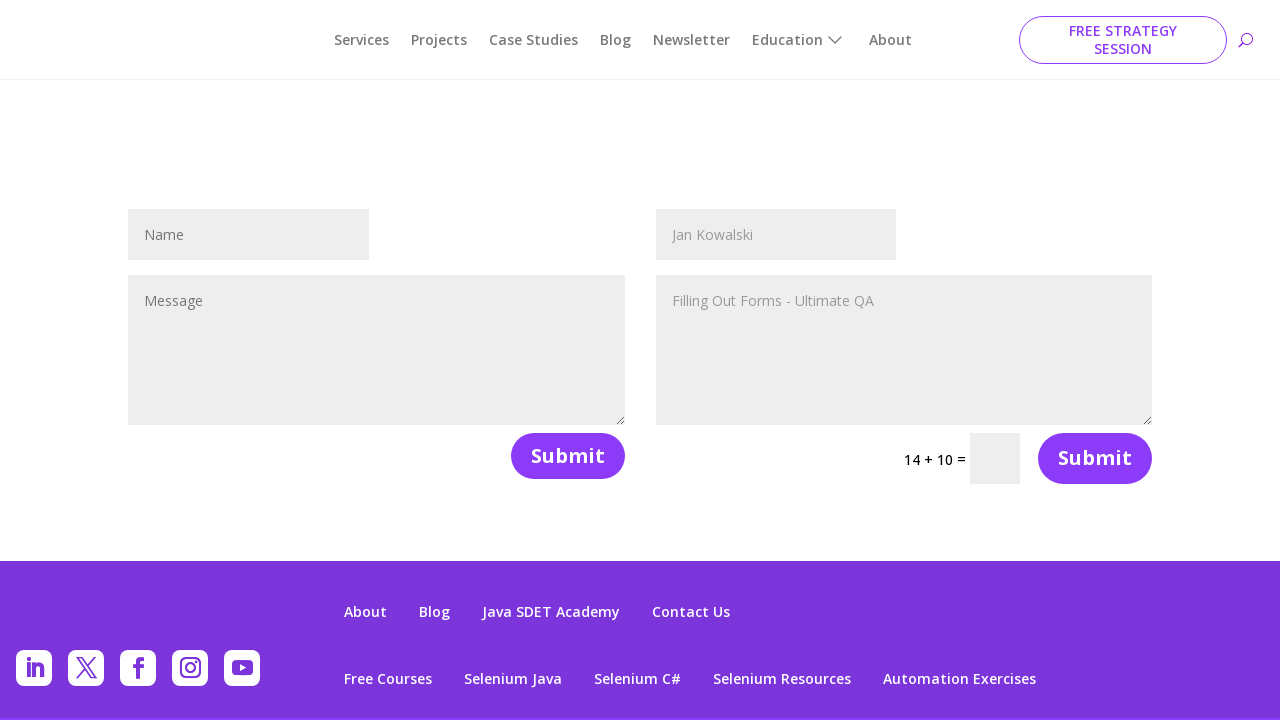

Retrieved captcha question: '14 + 10'
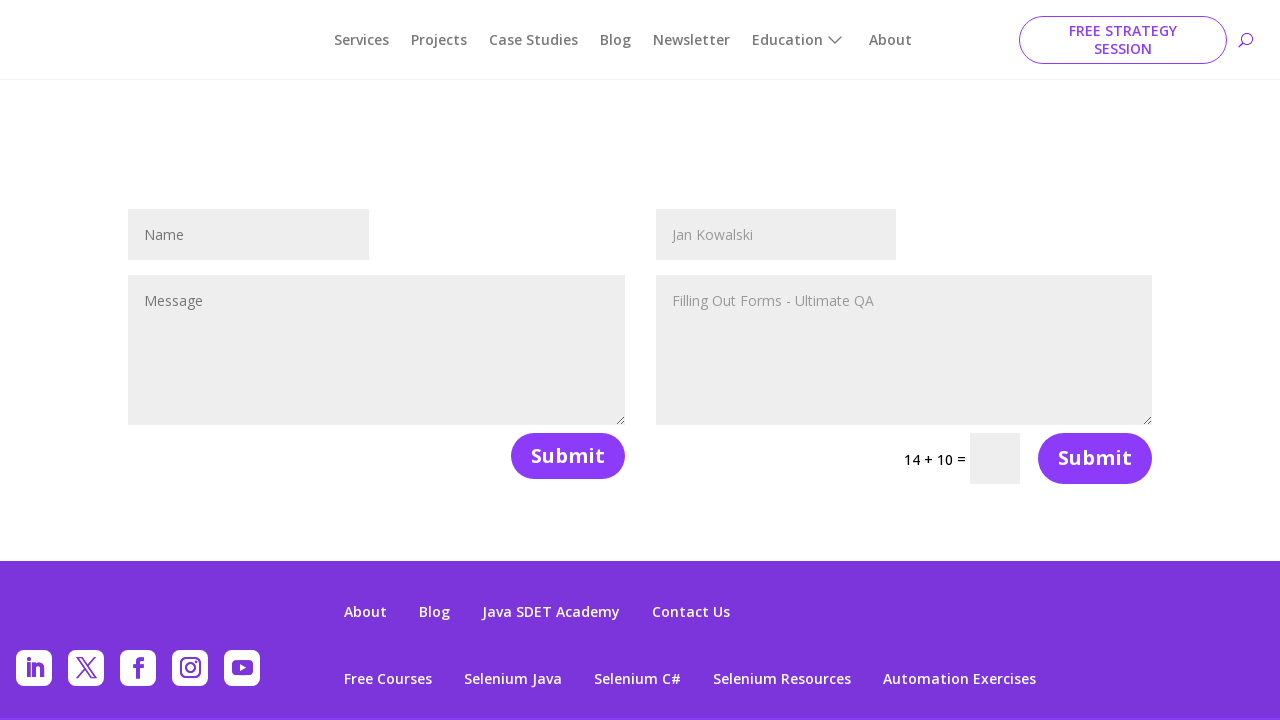

Solved captcha: 14 + 10 = 24
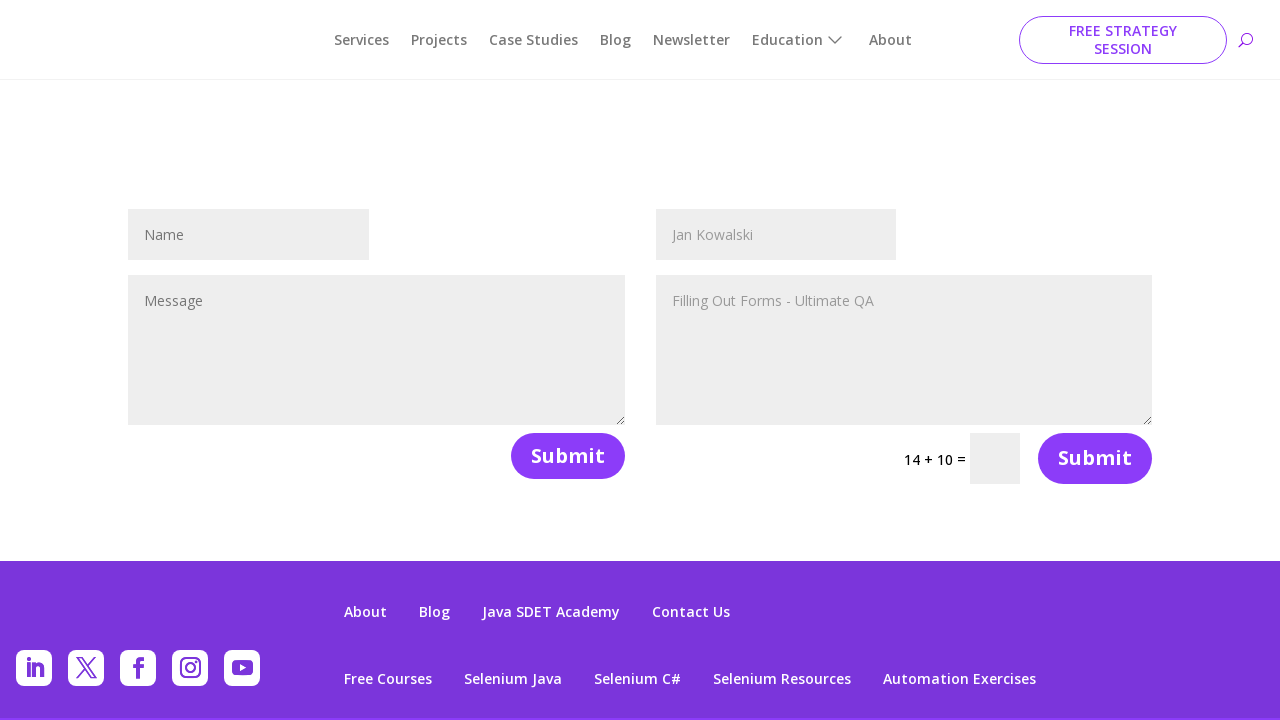

Filled captcha answer field with '24' on input[name='et_pb_contact_captcha_1']
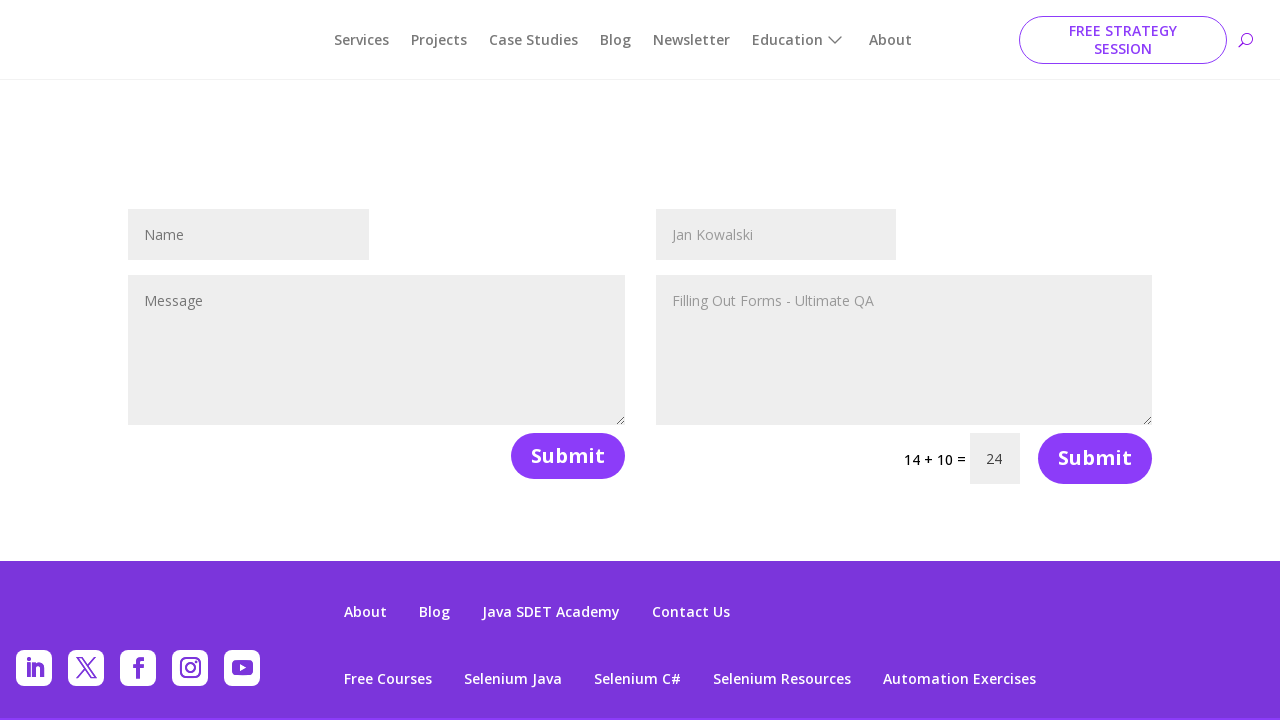

Clicked the submit button to submit the form at (1095, 458) on button[name='et_builder_submit_button'] >> nth=1
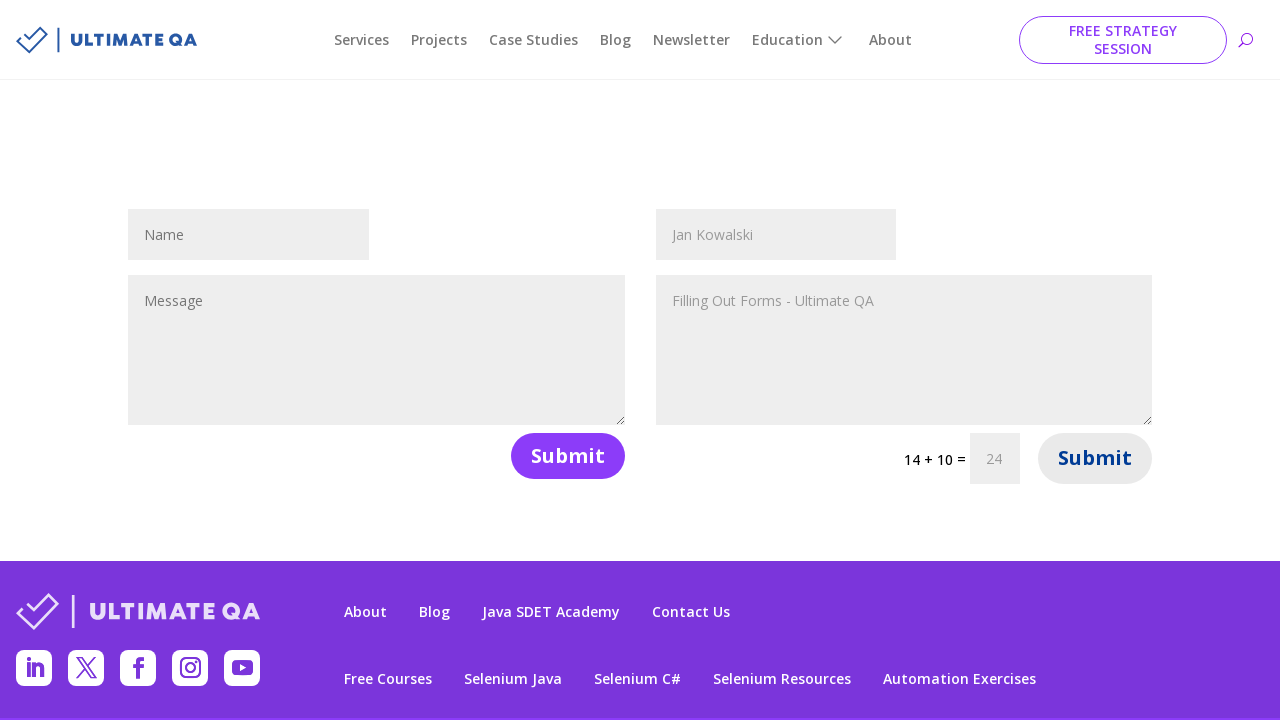

Form submission successful - success message displayed
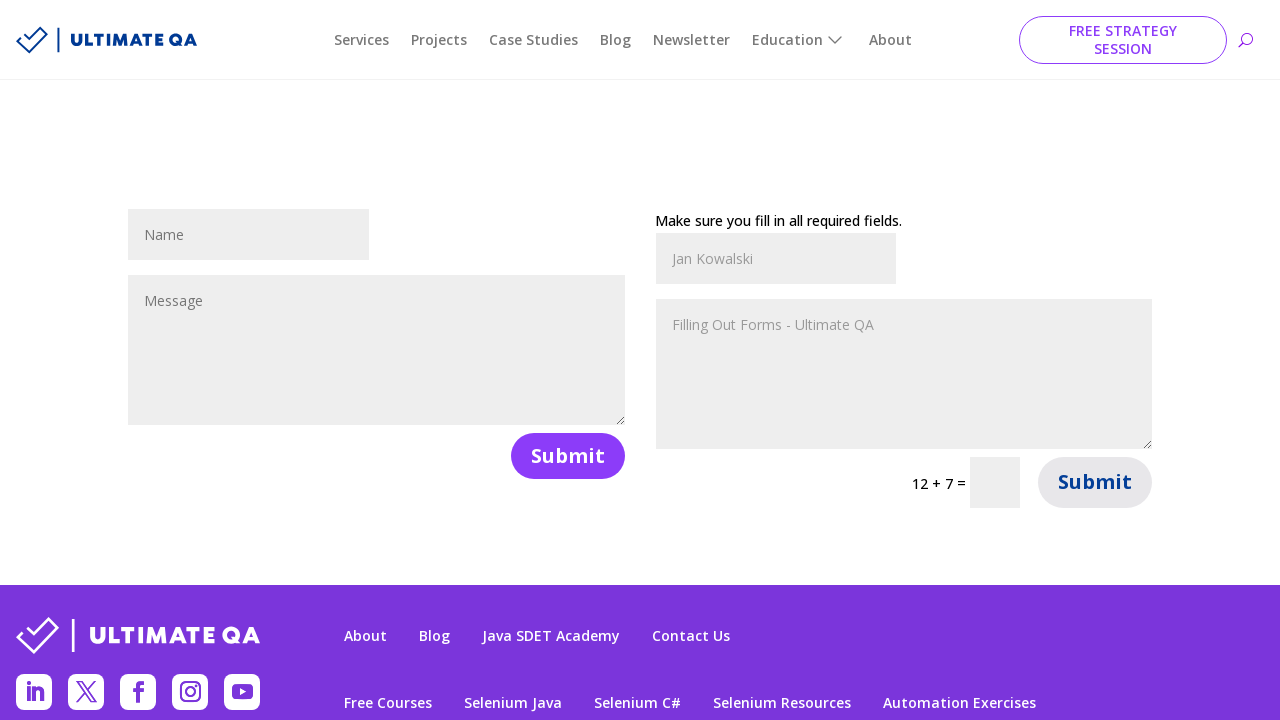

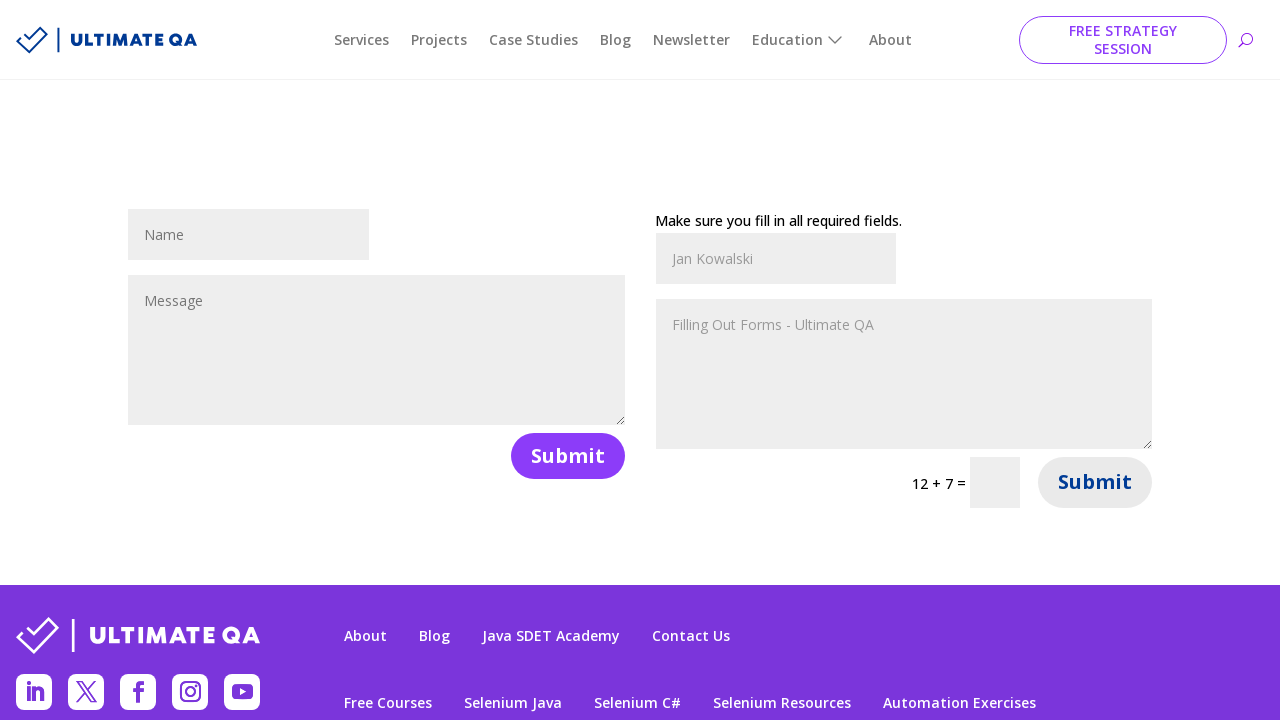